Tests registration form by filling in first name, last name, and email fields, then submitting the form and verifying successful registration message

Starting URL: http://suninjuly.github.io/registration1.html

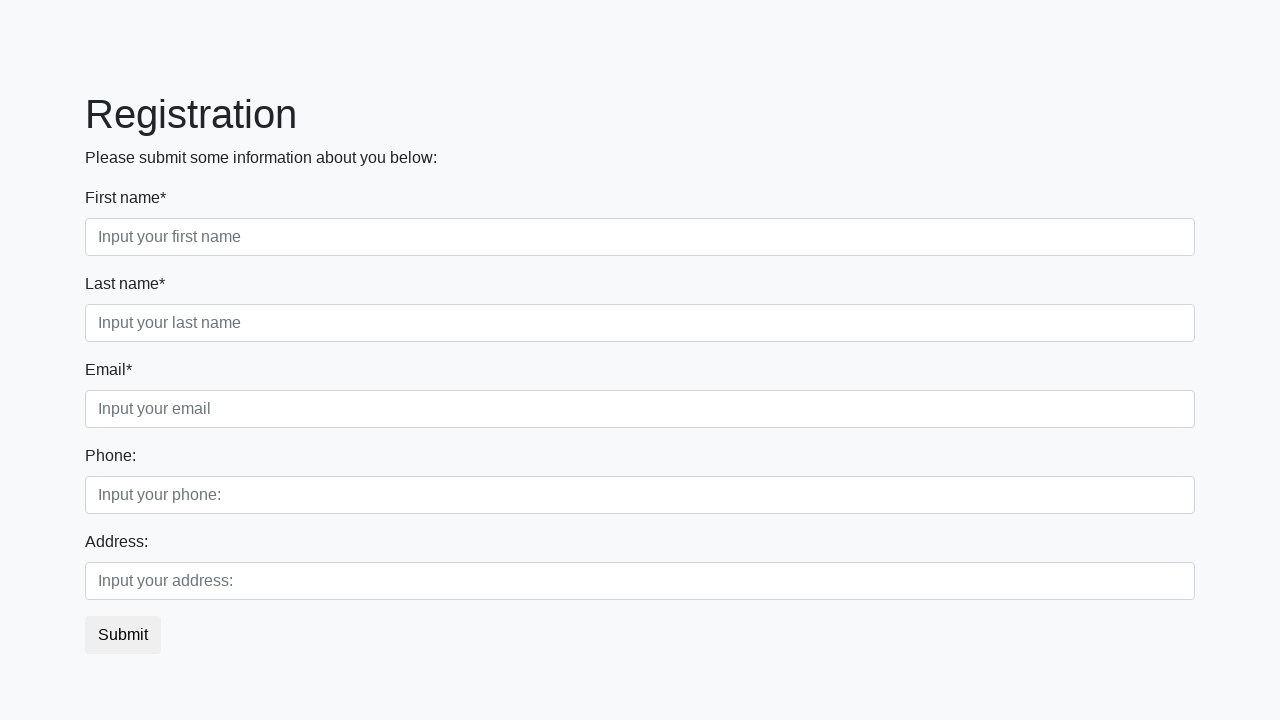

Filled first name field with 'John' on body > div > form > div.first_block > div.form-group.first_class > input
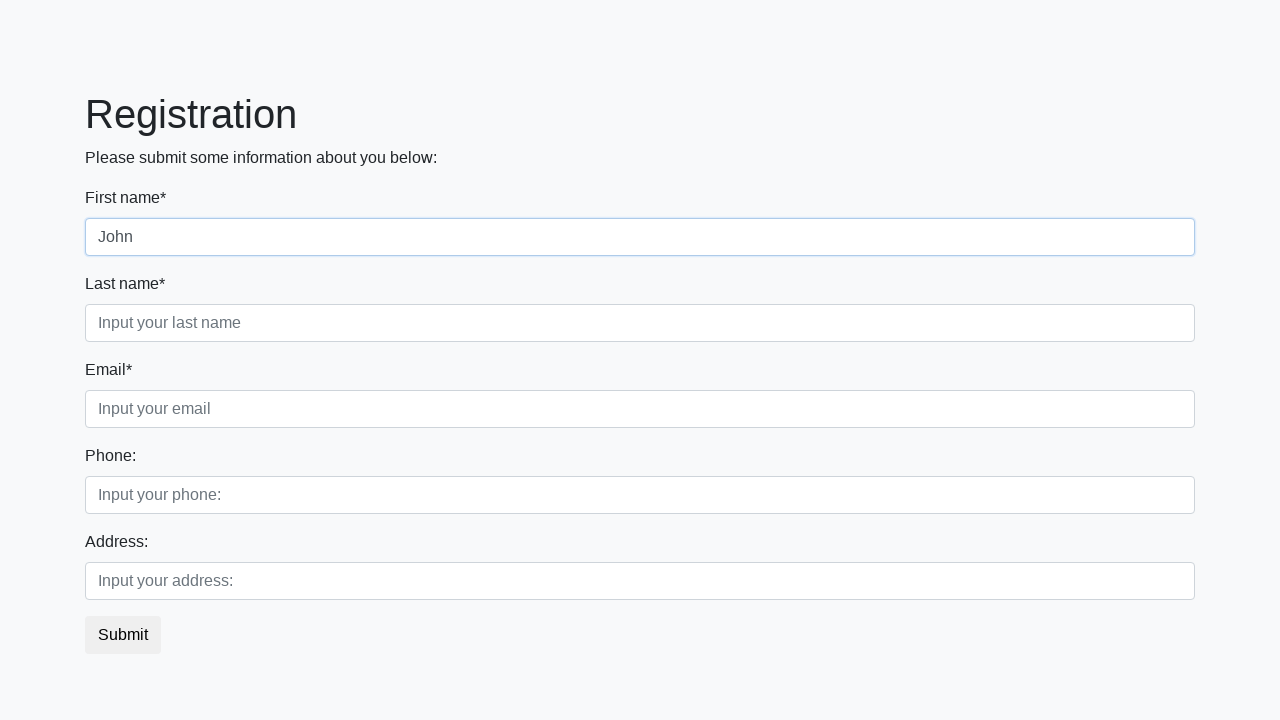

Filled last name field with 'Smith' on body > div > form > div.first_block > div.form-group.second_class > input
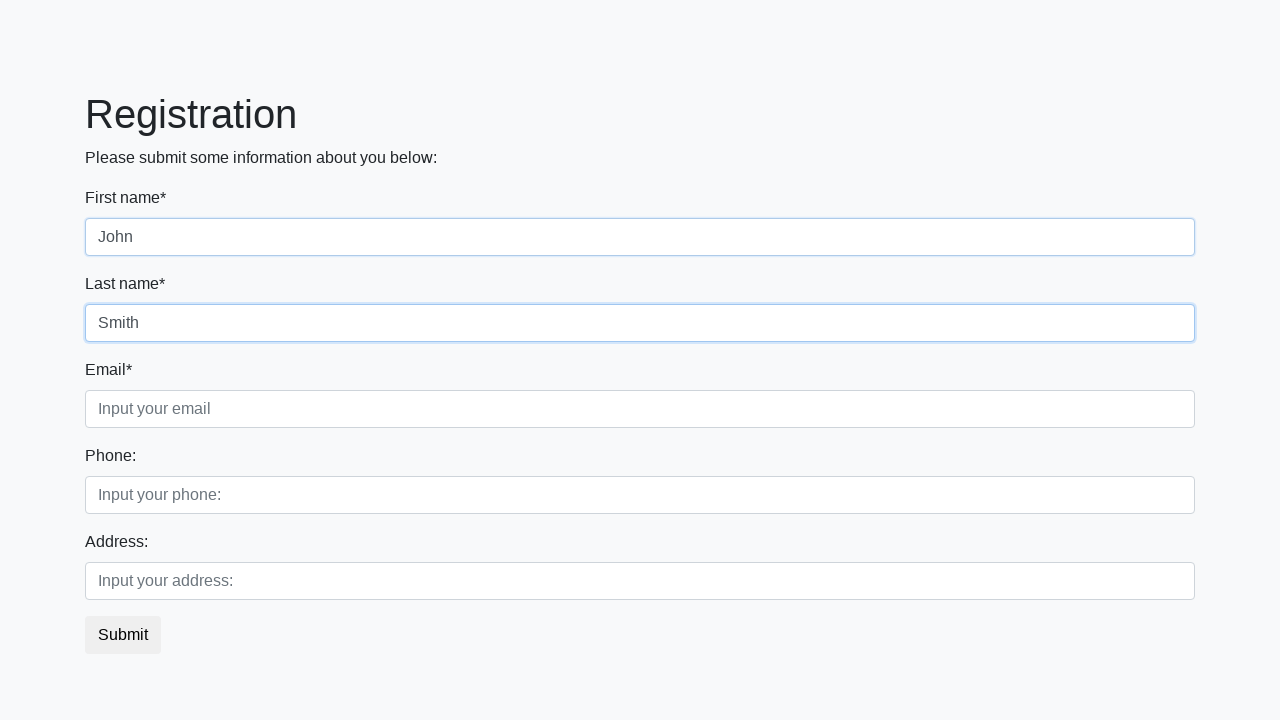

Filled email field with 'john.smith@example.com' on body > div > form > div.first_block > div.form-group.third_class > input
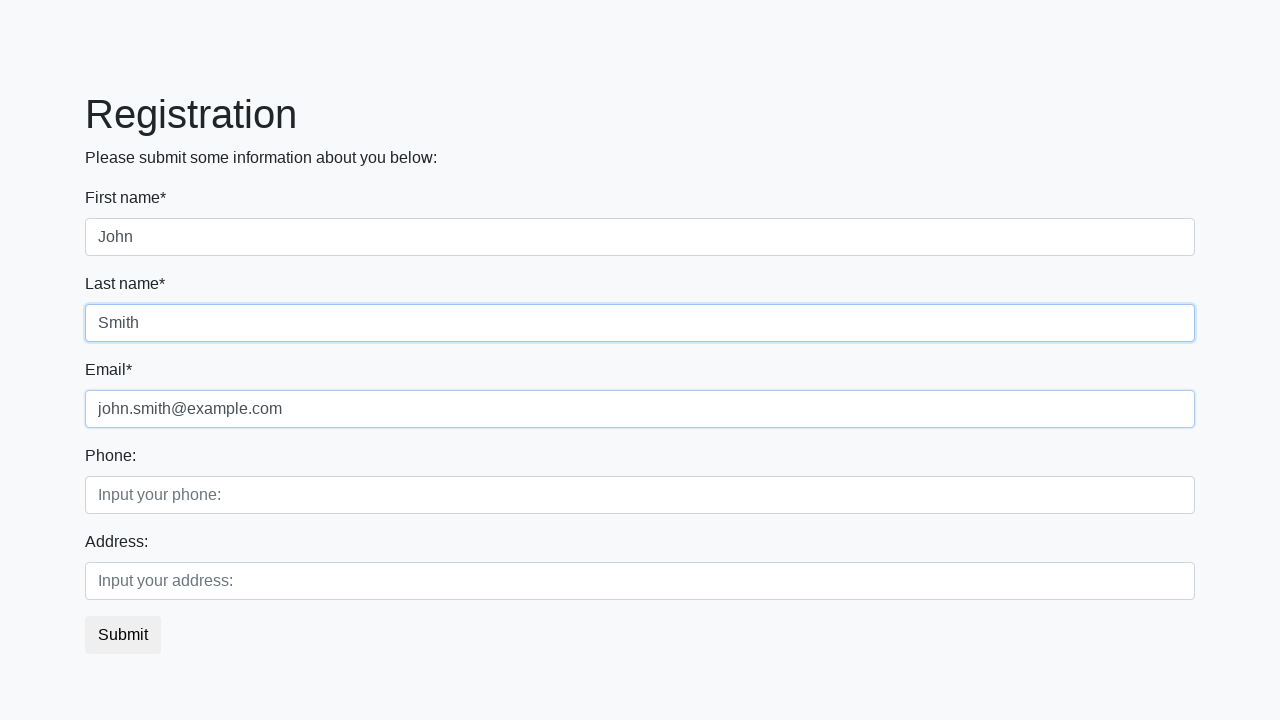

Clicked submit button to register at (123, 635) on body > div > form > button
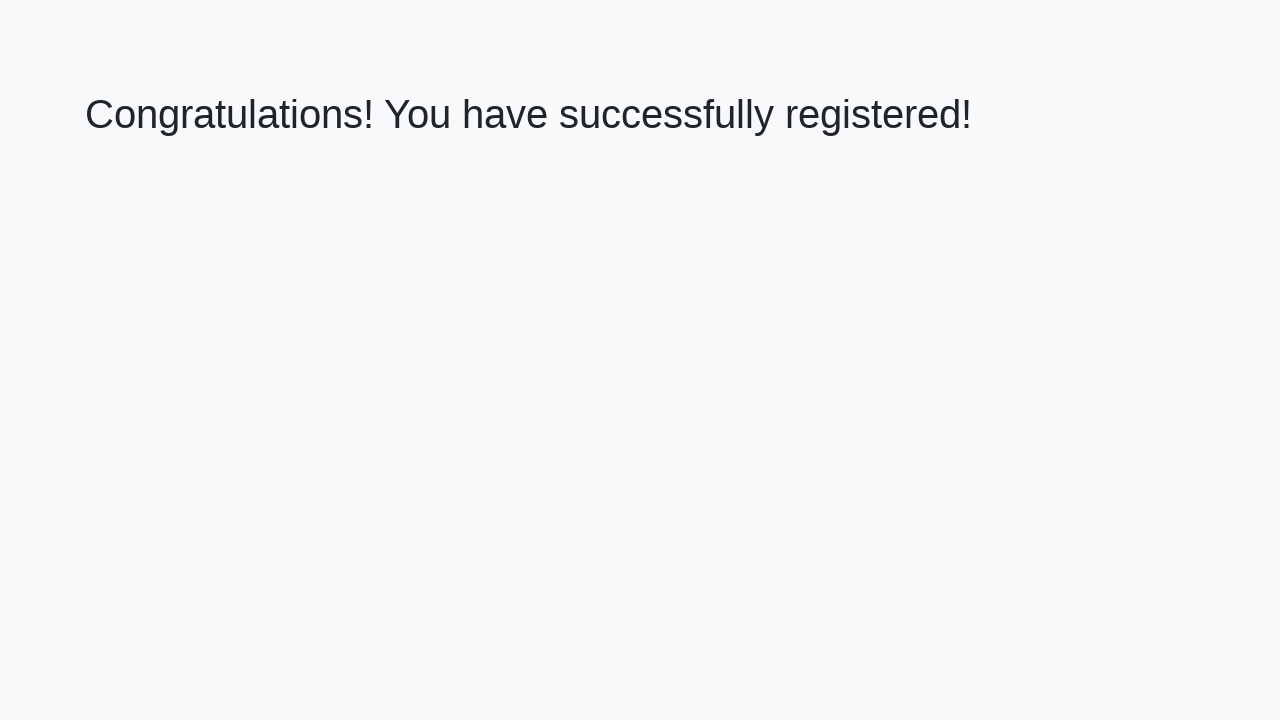

Waited for success message heading to load
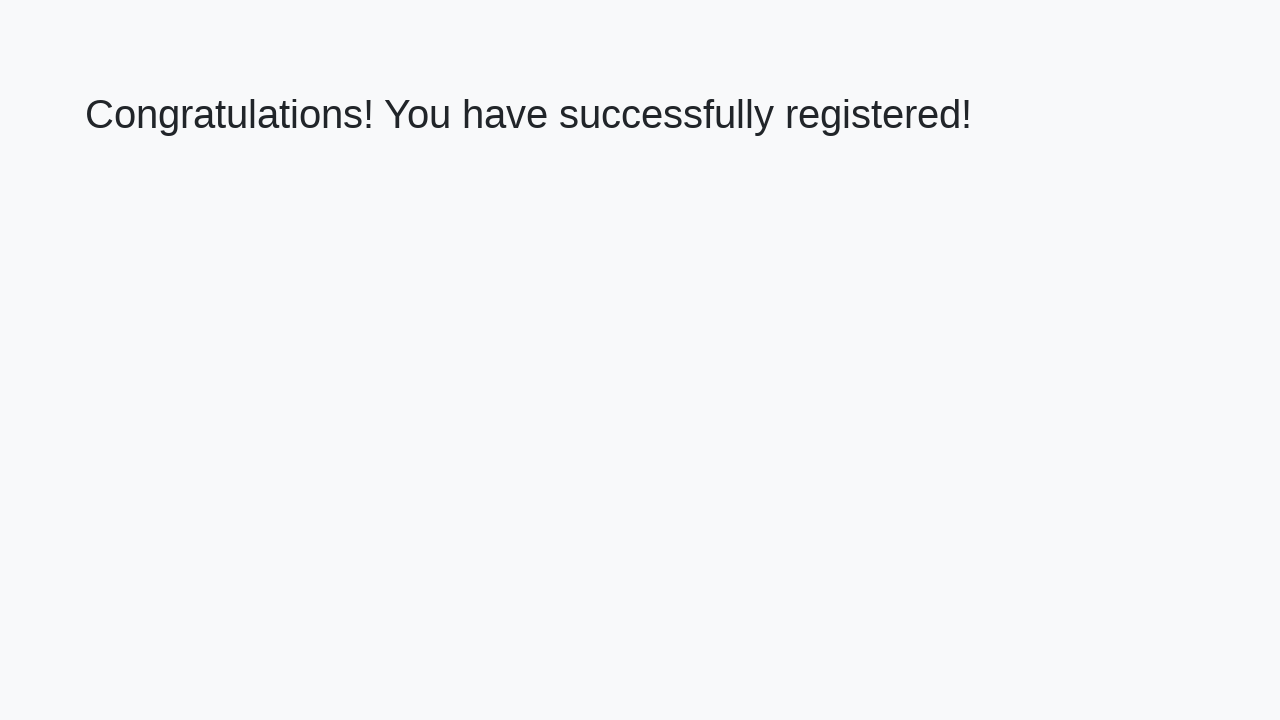

Verified success message: 'Congratulations! You have successfully registered!'
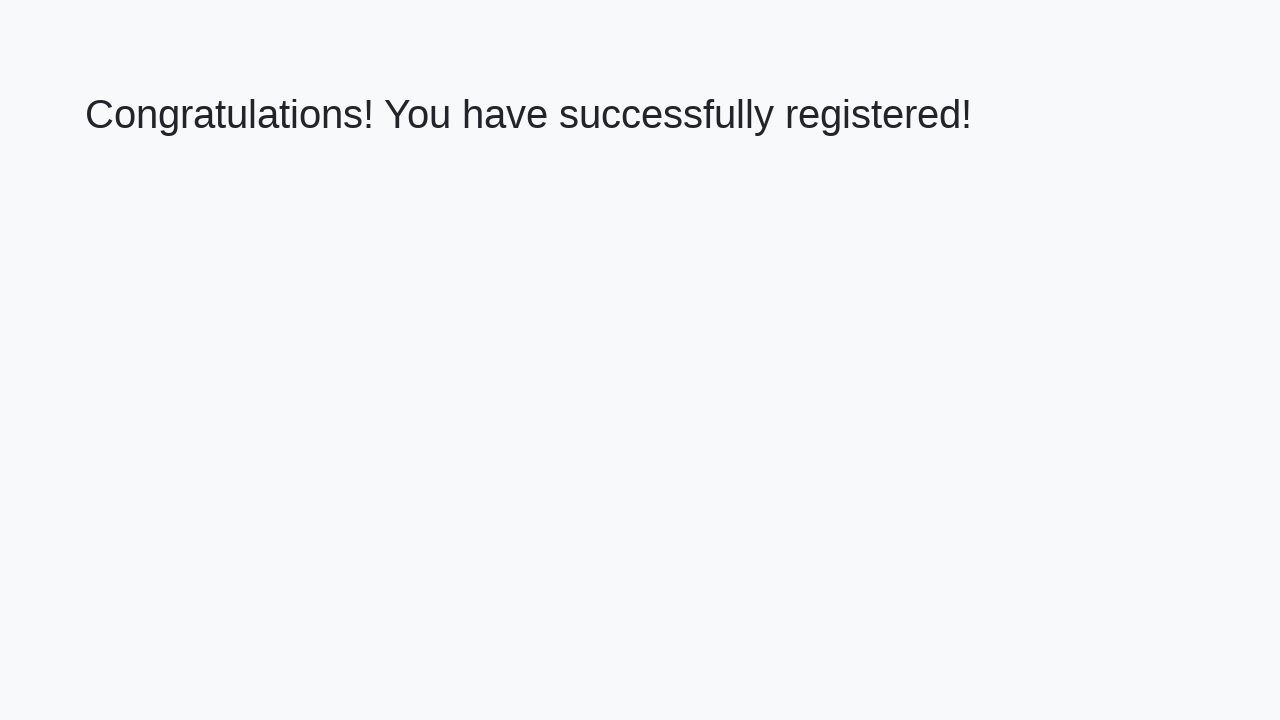

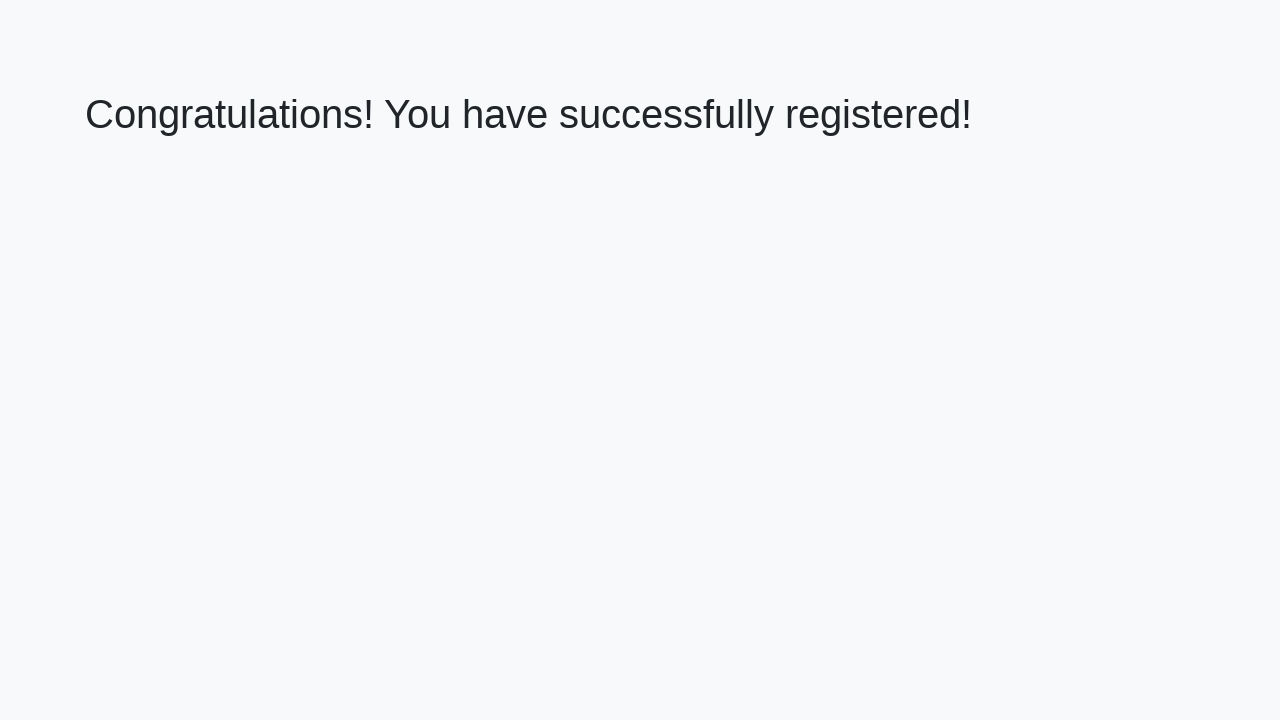